Tests iframe handling by switching to an embedded iframe and clicking on the Courses link within it

Starting URL: https://www.rahulshettyacademy.com/AutomationPractice/

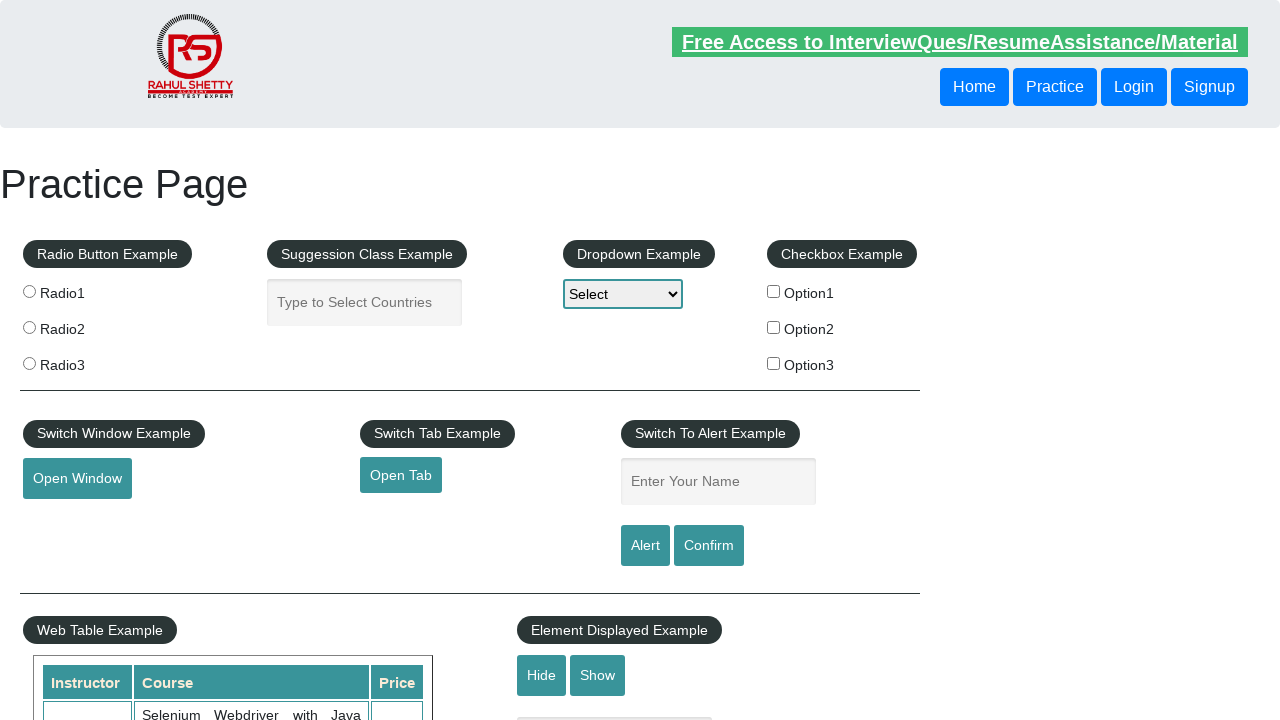

Navigated to AutomationPractice page
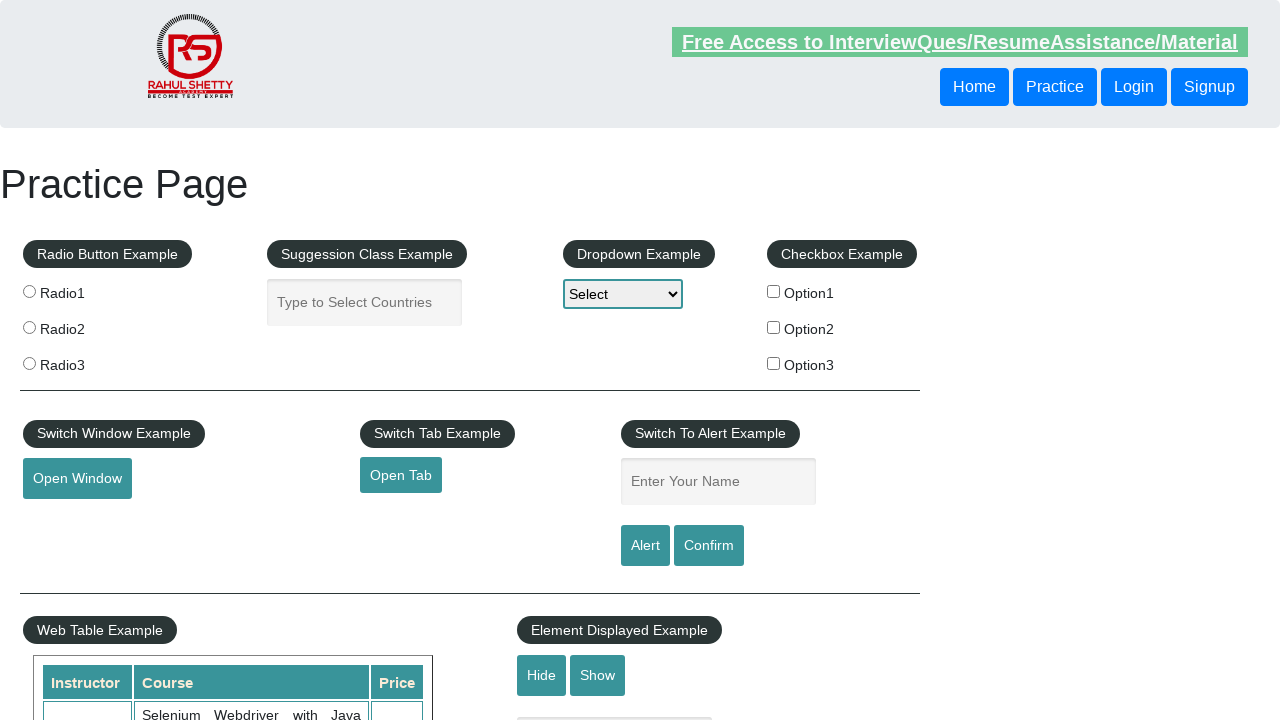

Located courses iframe with ID 'courses-iframe'
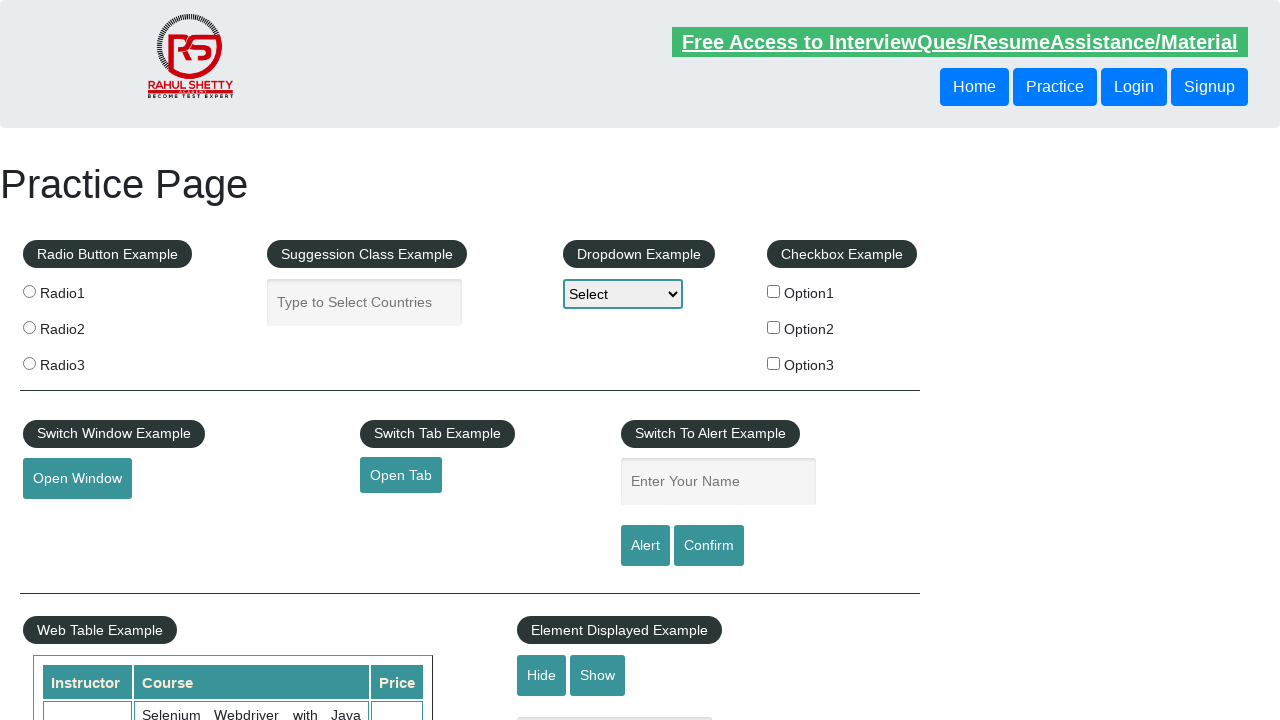

Clicked Courses link within the embedded iframe at (172, 675) on #courses-iframe >> internal:control=enter-frame >> xpath=//div[@class='nav-outer
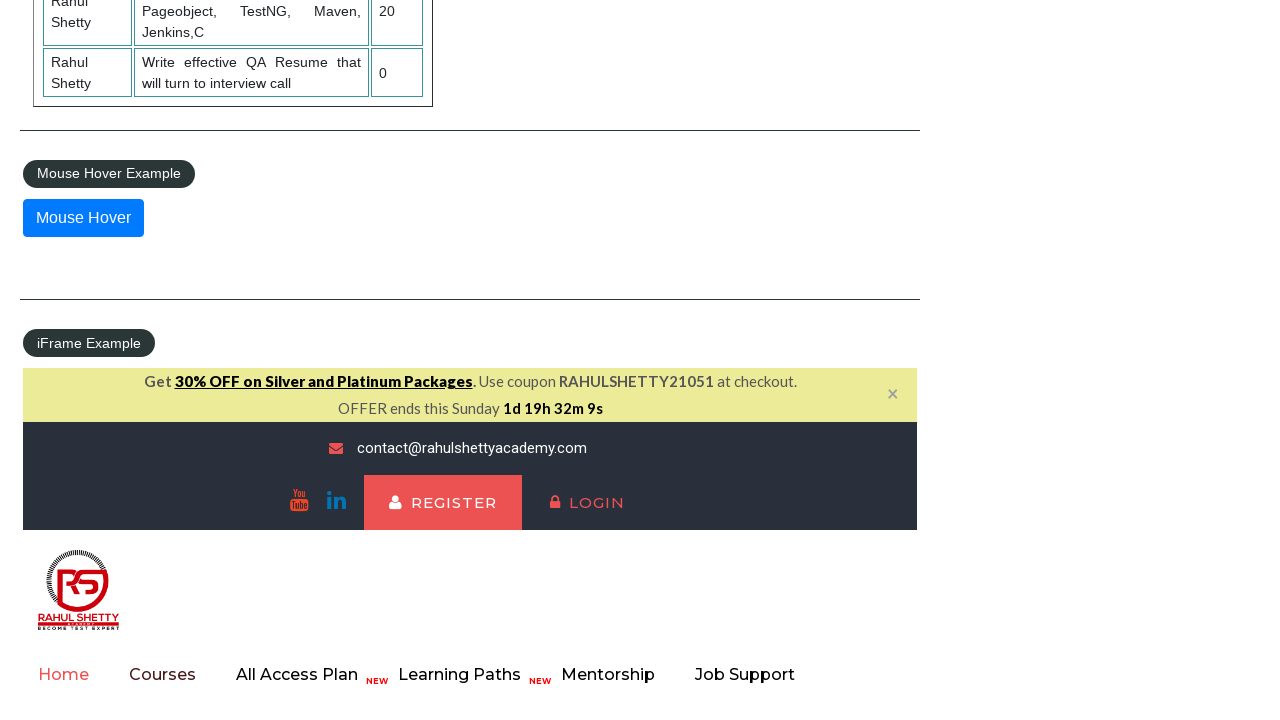

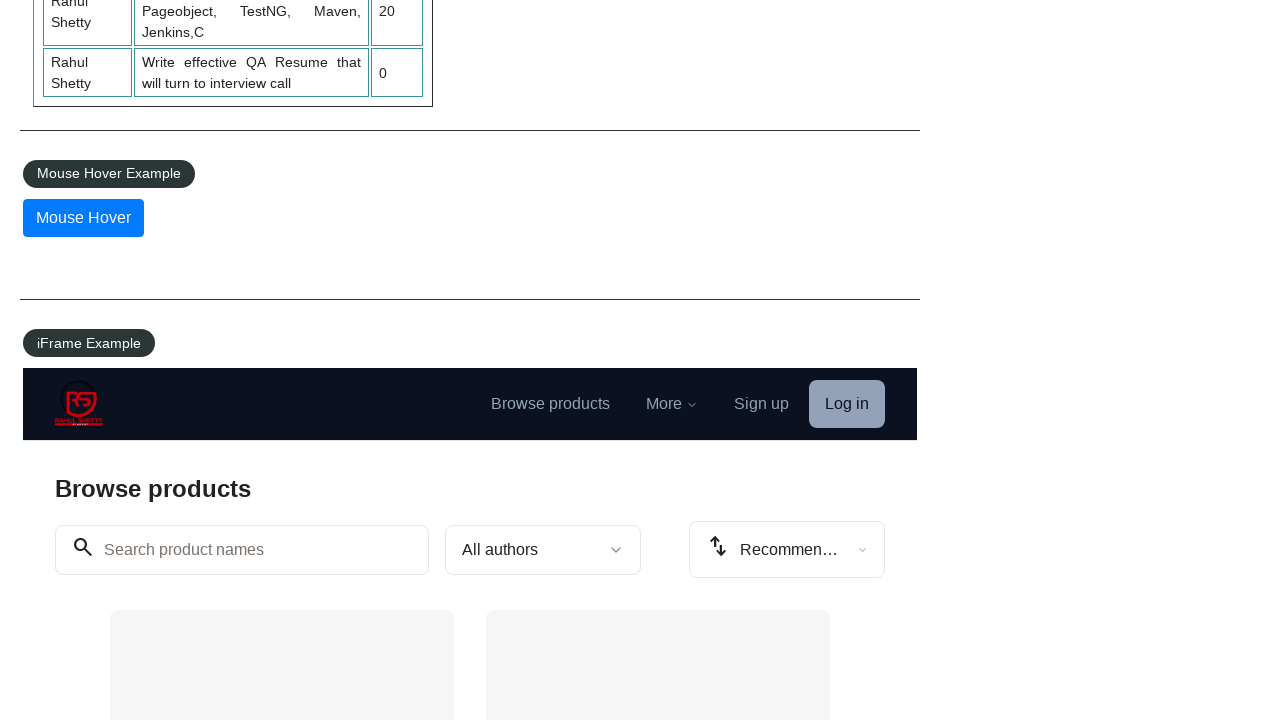